Tests triangle classification by entering invalid triangle sides (1, 2, 1) and verifying the result indicates not a triangle

Starting URL: https://testpages.eviltester.com/styled/apps/triangle/triangle001.html

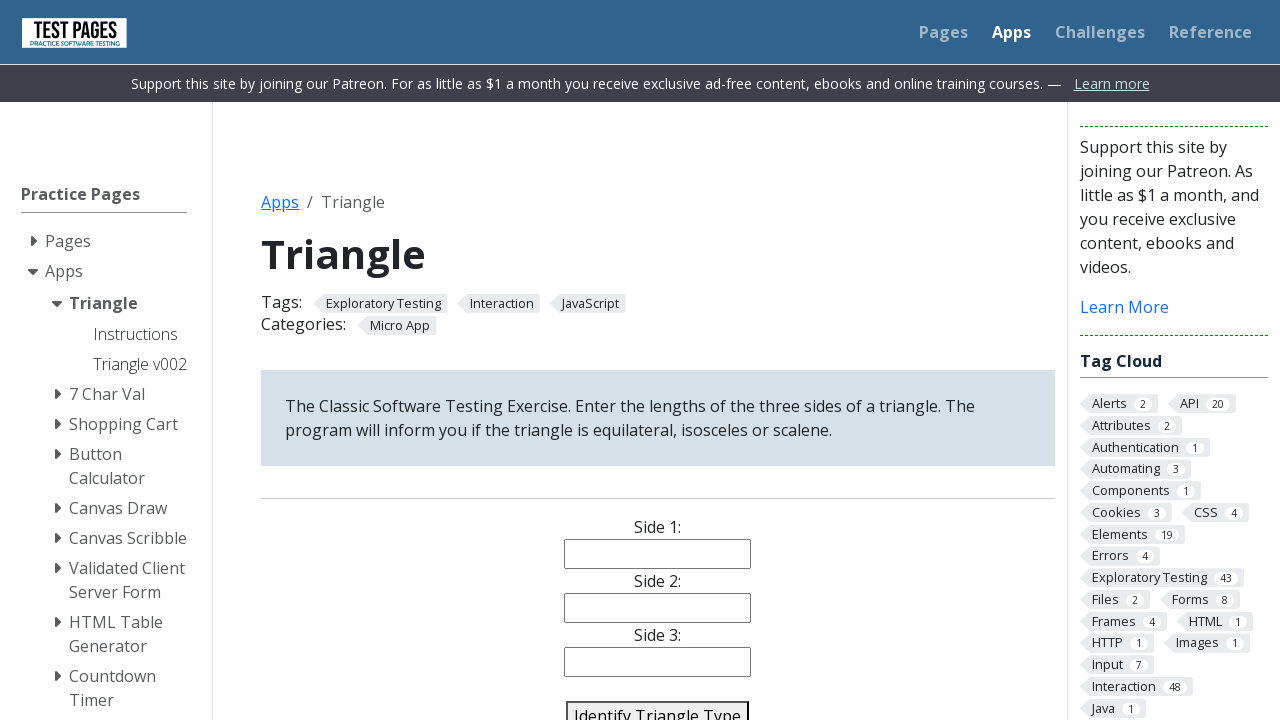

Filled side 1 input with value '1' on #side1
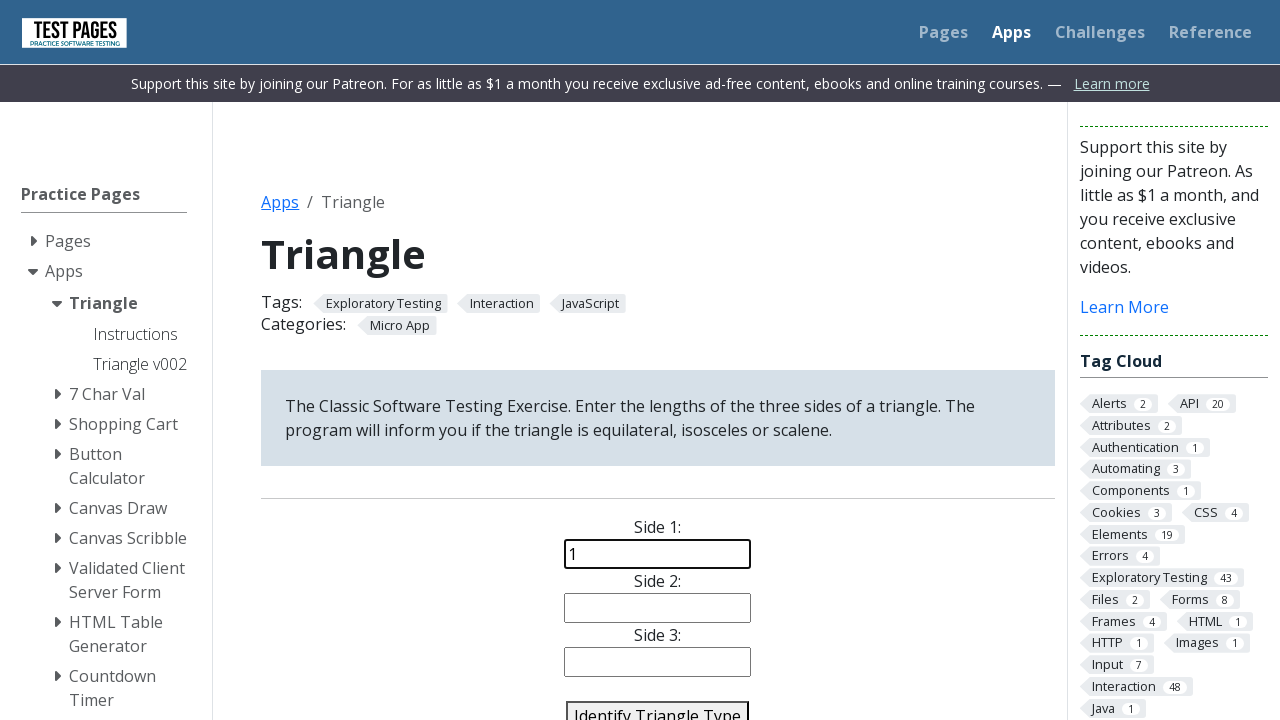

Filled side 2 input with value '2' on #side2
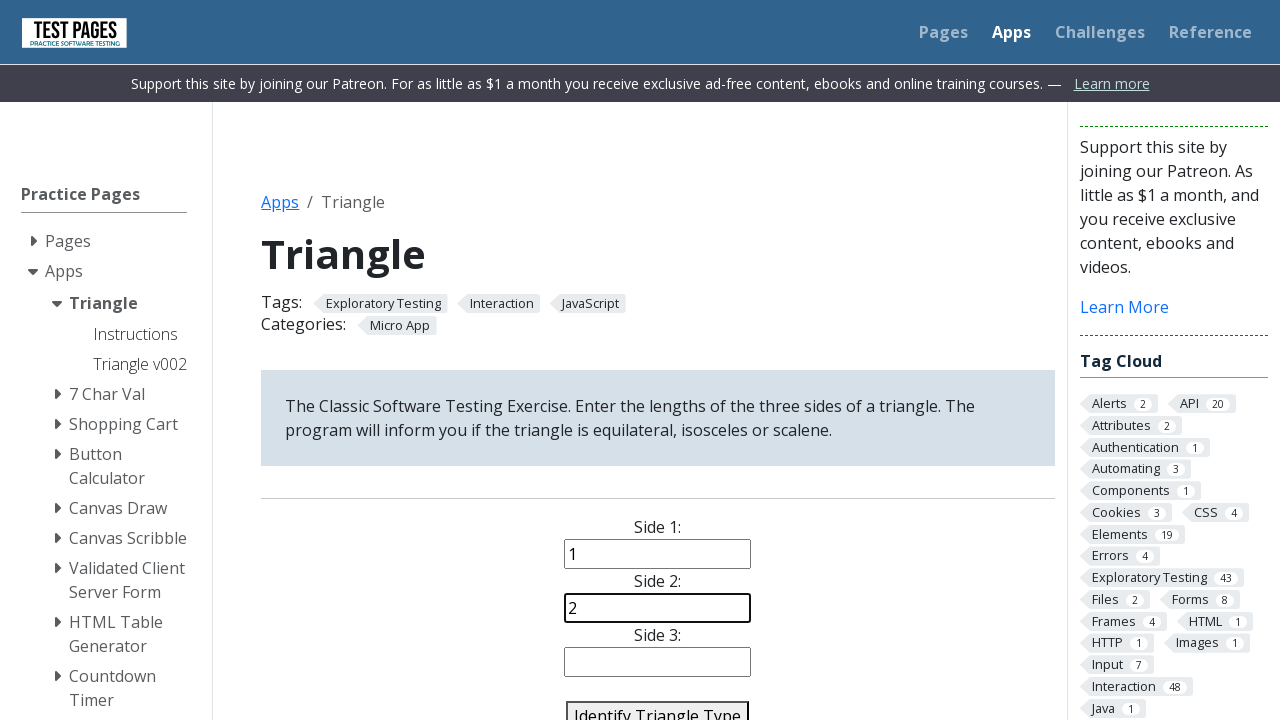

Filled side 3 input with value '1' on #side3
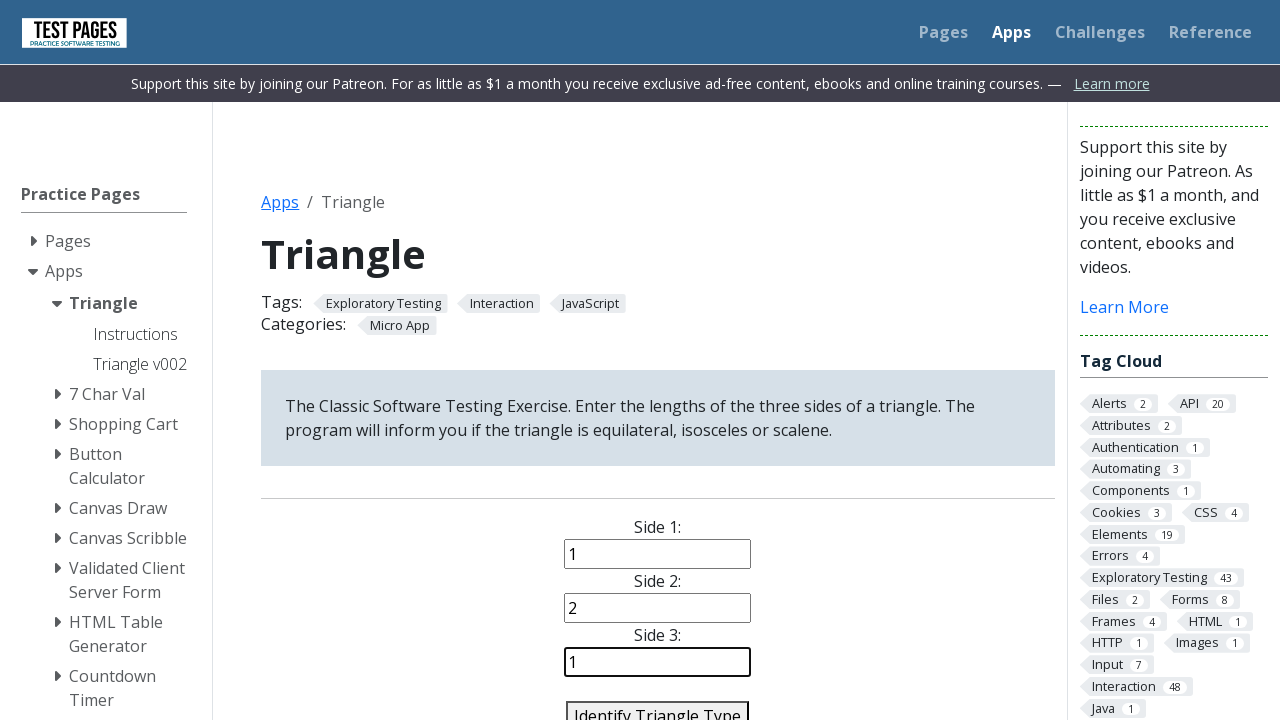

Clicked identify triangle button at (658, 705) on #identify-triangle-action
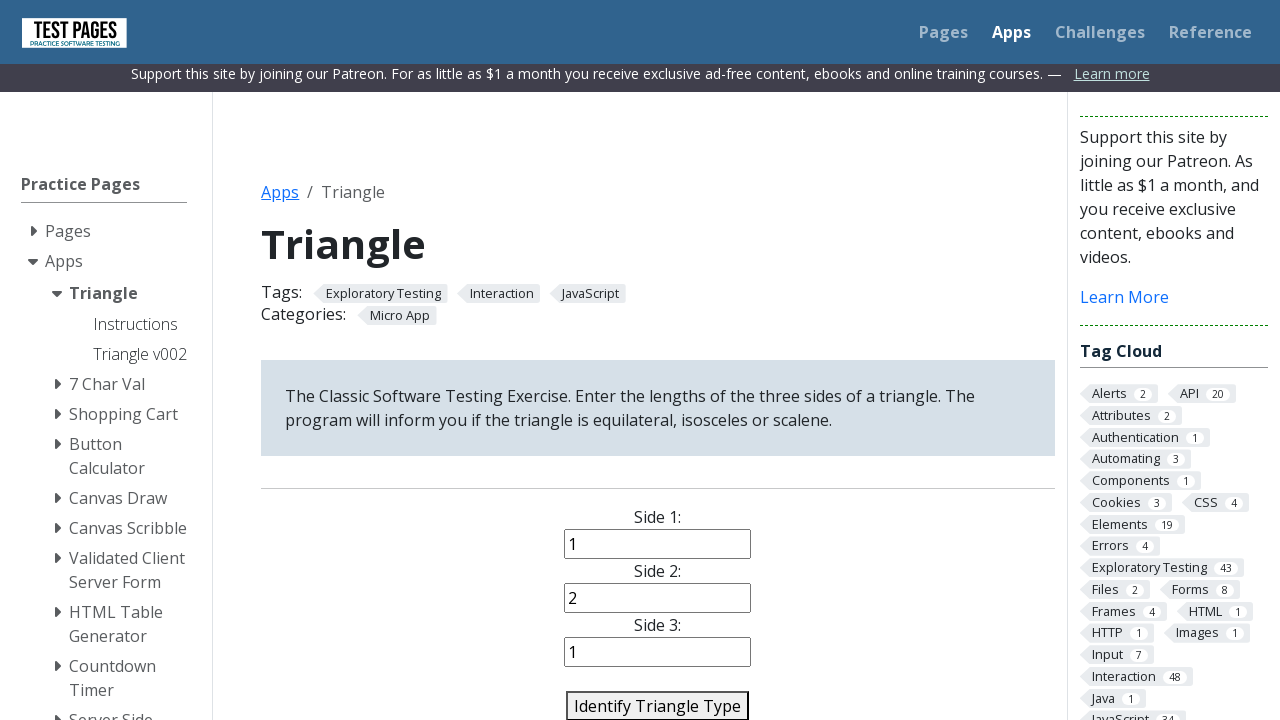

Triangle classification result displayed
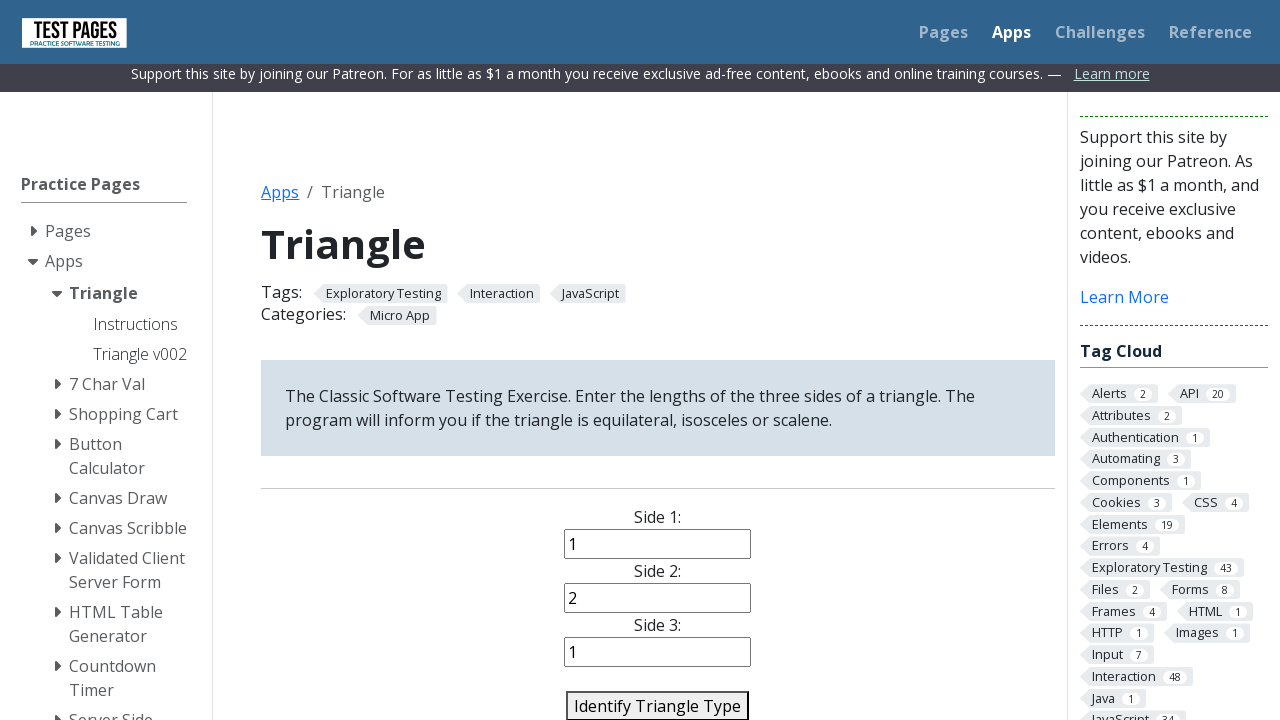

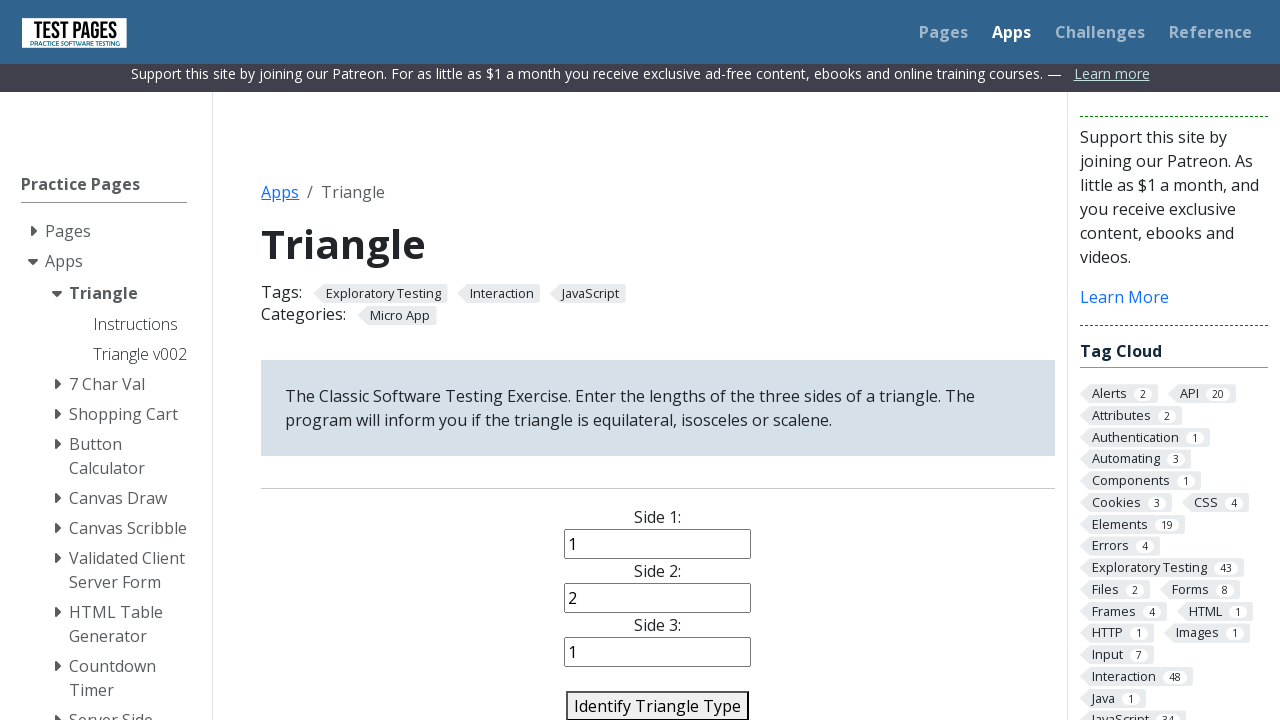